Solves a math problem on the page by calculating a logarithmic expression, filling in the answer, selecting checkboxes and radio buttons, then submitting the form

Starting URL: http://suninjuly.github.io/math.html

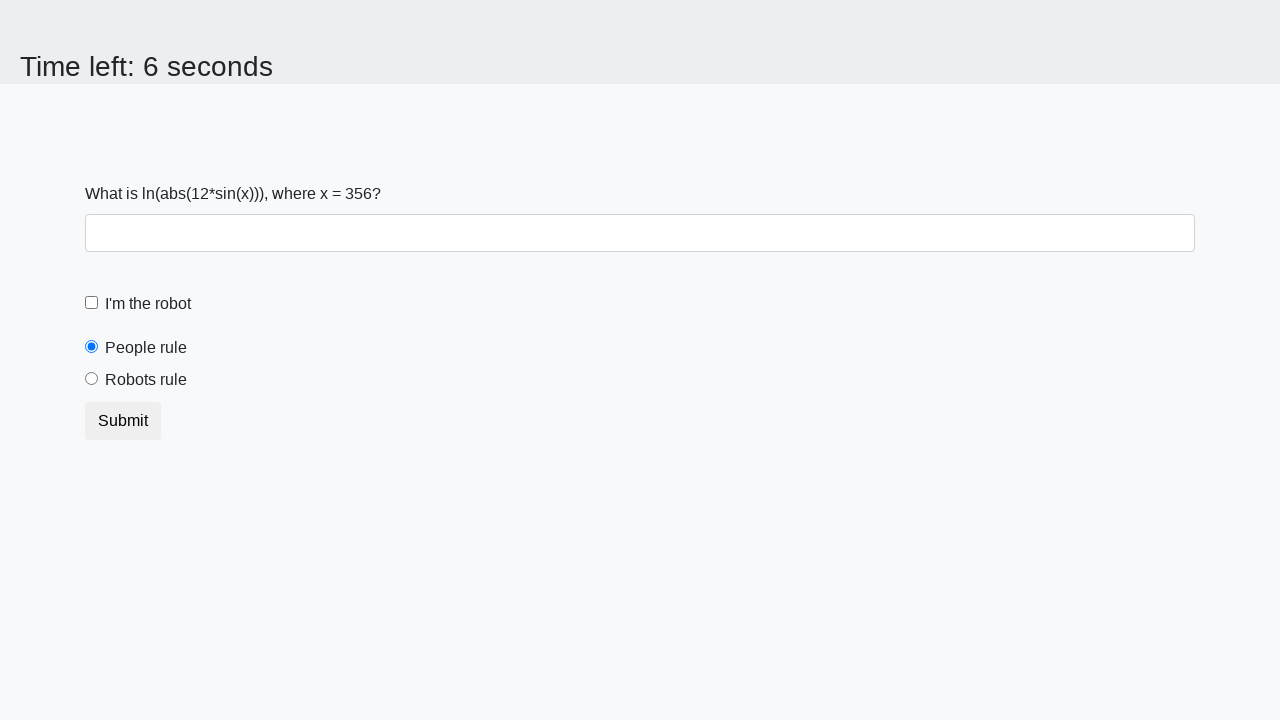

Located the input value element
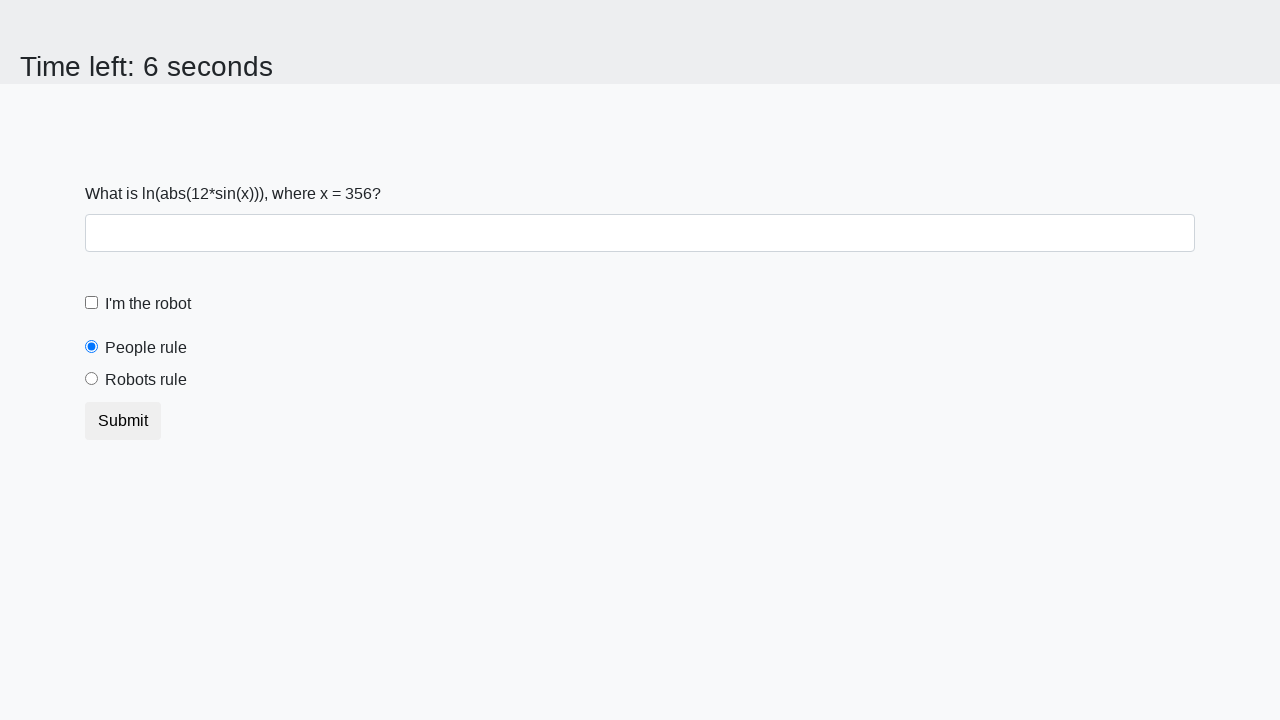

Extracted x value from input_value element
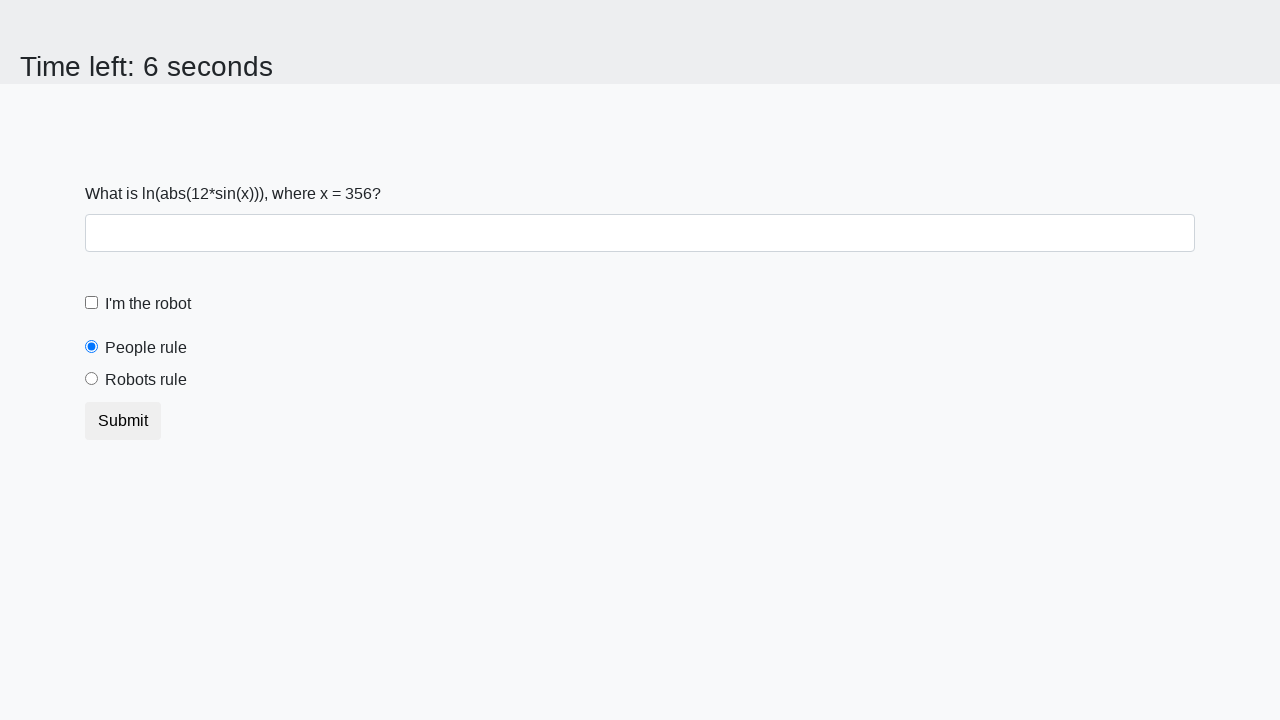

Calculated logarithmic expression: log(abs(12*sin(356))) = 2.312322258343966
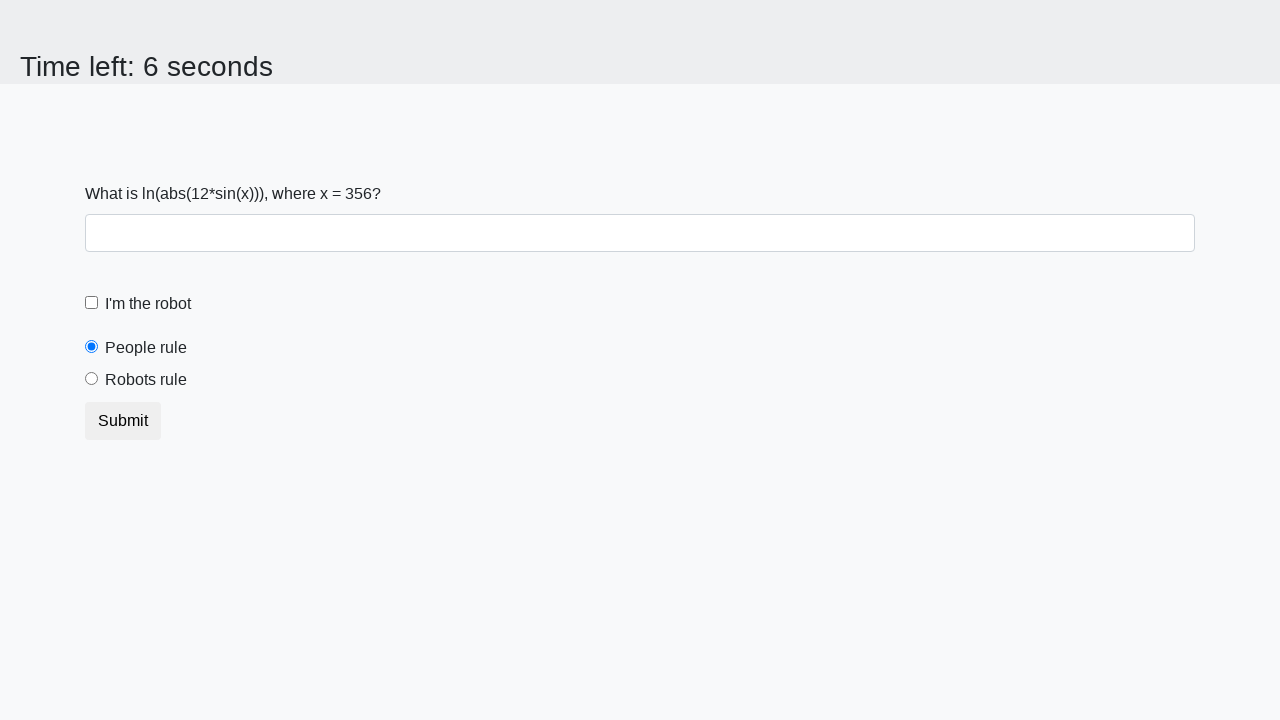

Filled answer field with calculated value: 2.312322258343966 on [id="answer"]
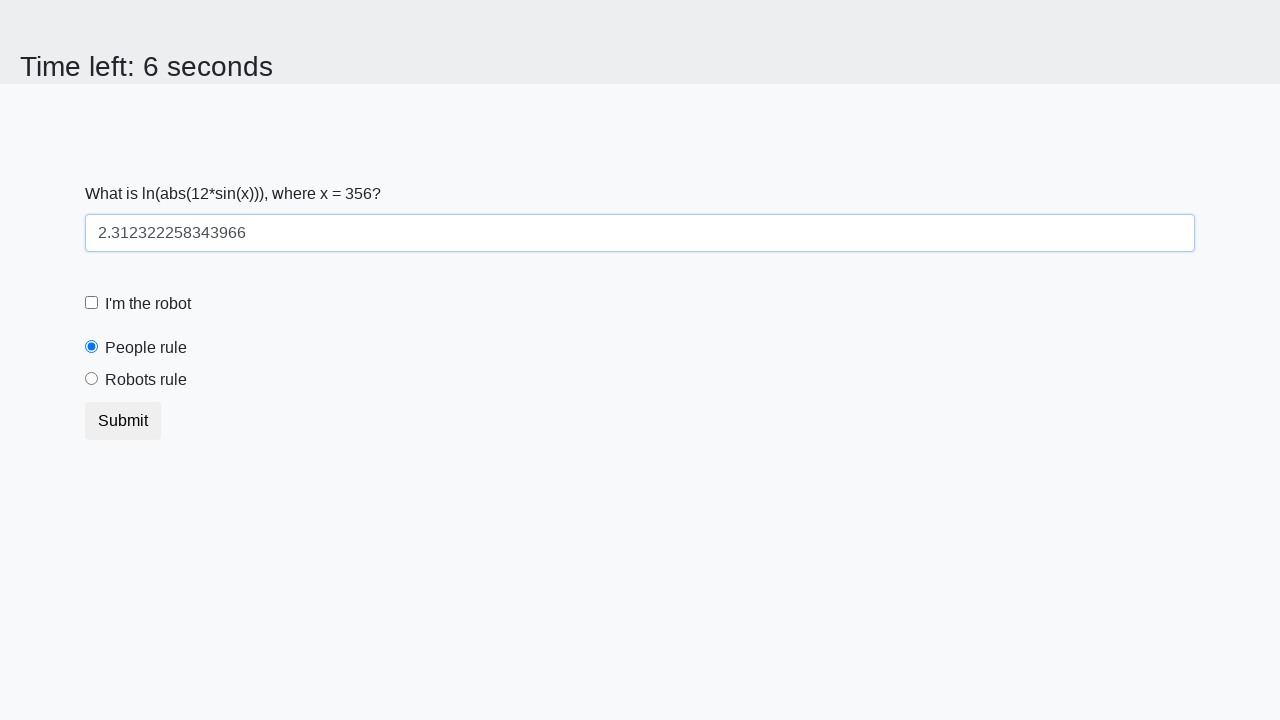

Clicked robot checkbox at (148, 304) on [for='robotCheckbox']
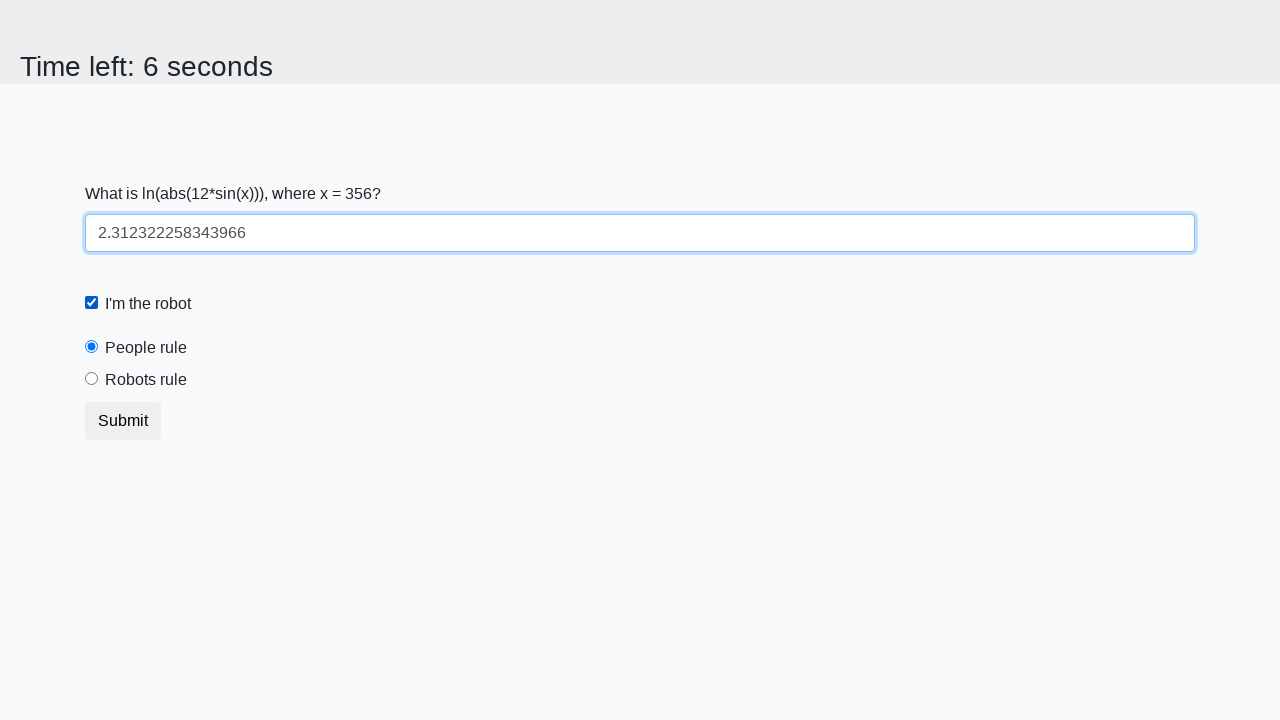

Clicked robots rule radio button at (146, 380) on [for='robotsRule']
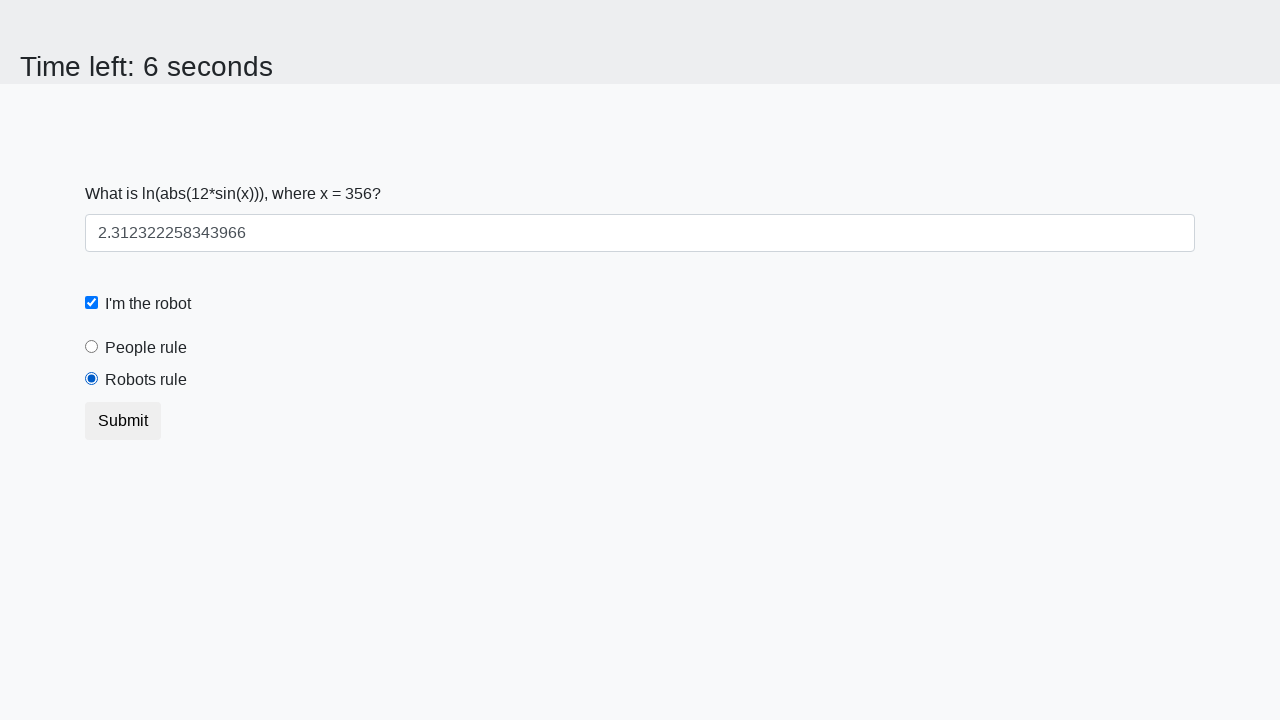

Clicked submit button to submit the form at (123, 421) on button[type="submit"]
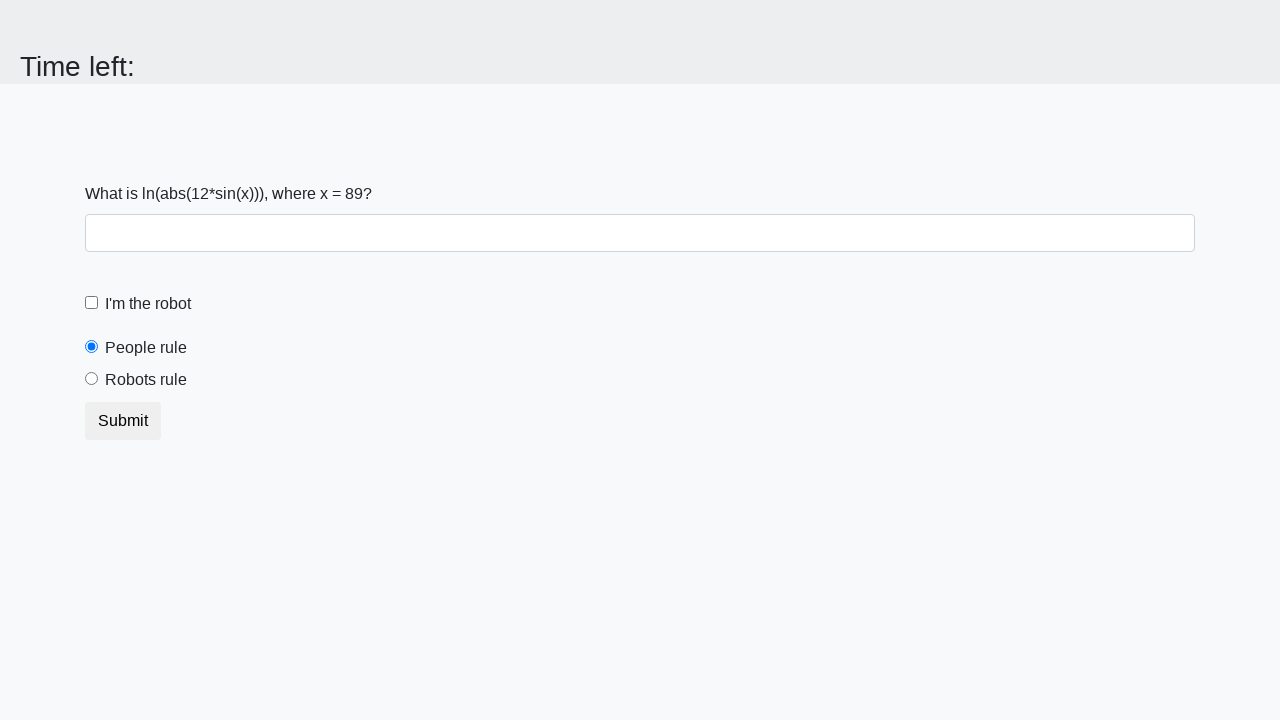

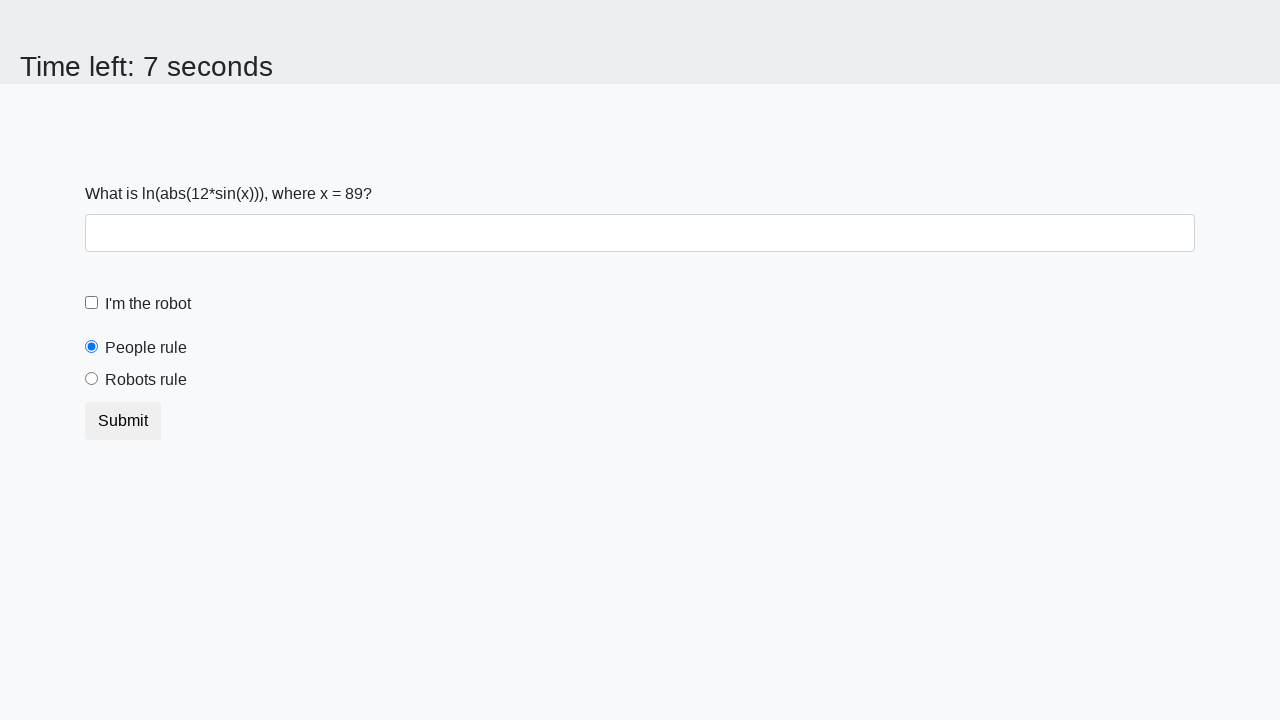